Tests that edits are saved when the input loses focus (blur event)

Starting URL: https://demo.playwright.dev/todomvc

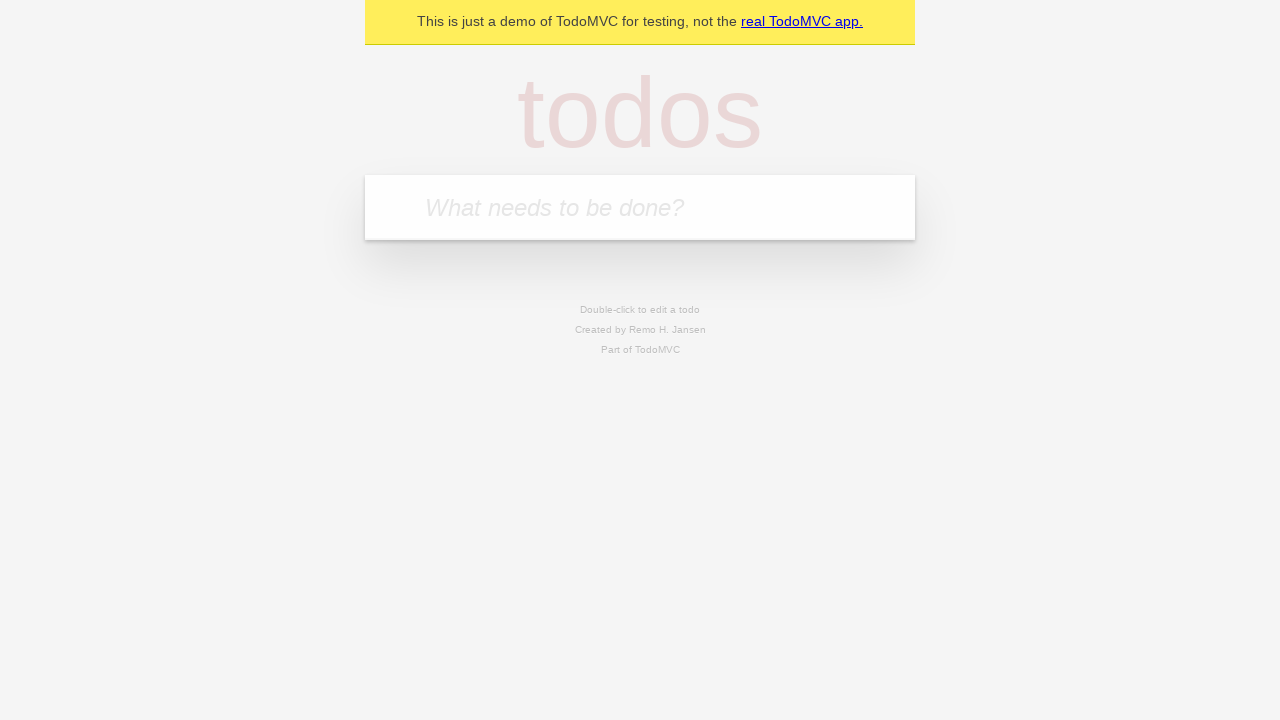

Filled todo input with 'buy some cheese' on internal:attr=[placeholder="What needs to be done?"i]
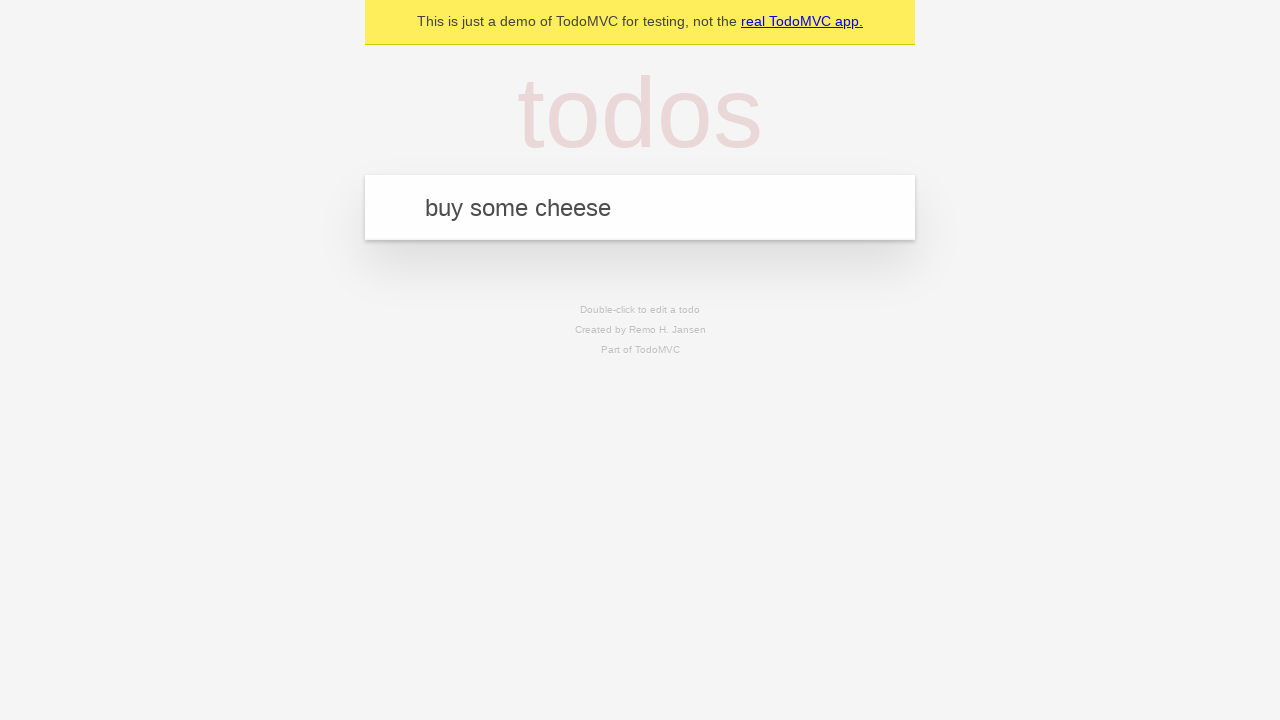

Pressed Enter to create first todo on internal:attr=[placeholder="What needs to be done?"i]
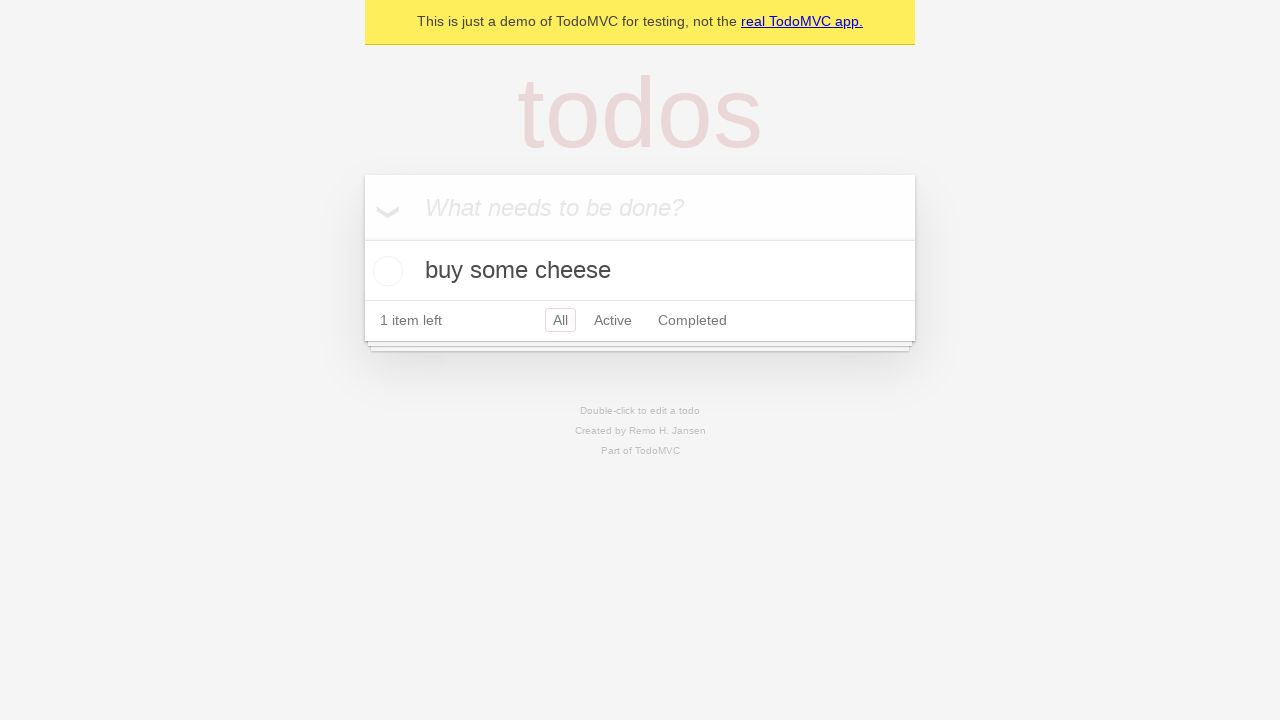

Filled todo input with 'feed the cat' on internal:attr=[placeholder="What needs to be done?"i]
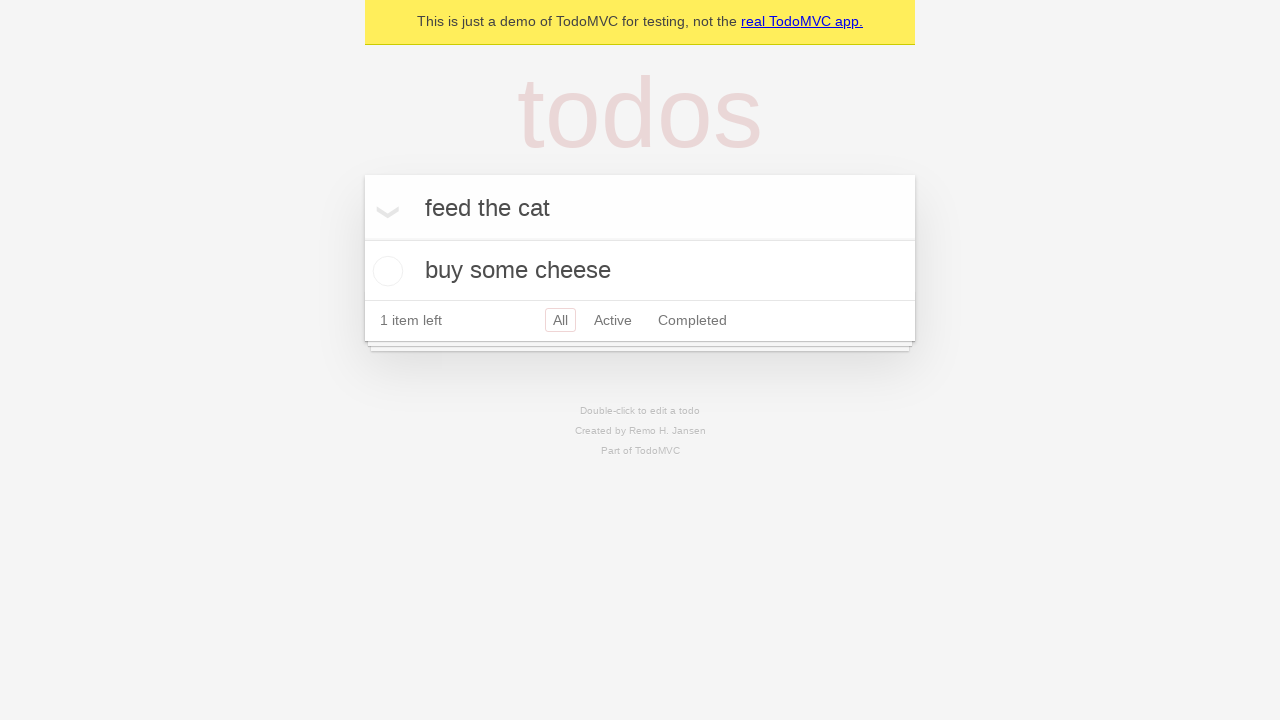

Pressed Enter to create second todo on internal:attr=[placeholder="What needs to be done?"i]
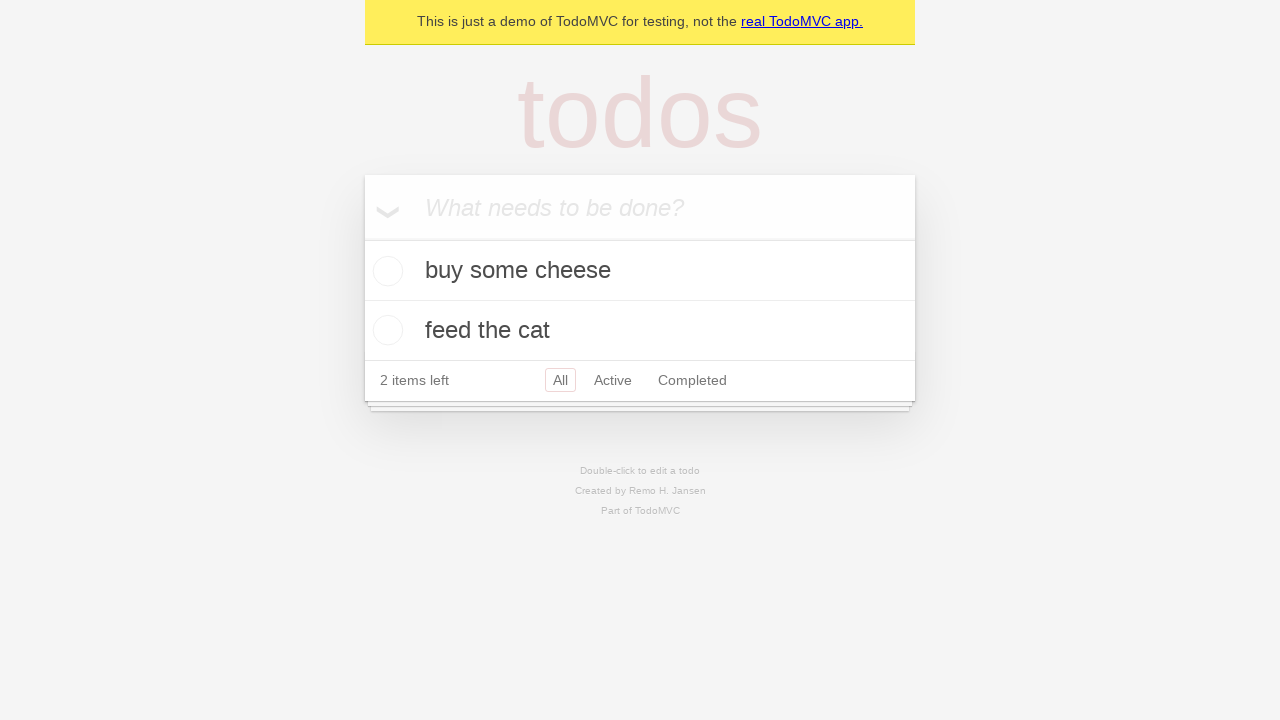

Filled todo input with 'book a doctors appointment' on internal:attr=[placeholder="What needs to be done?"i]
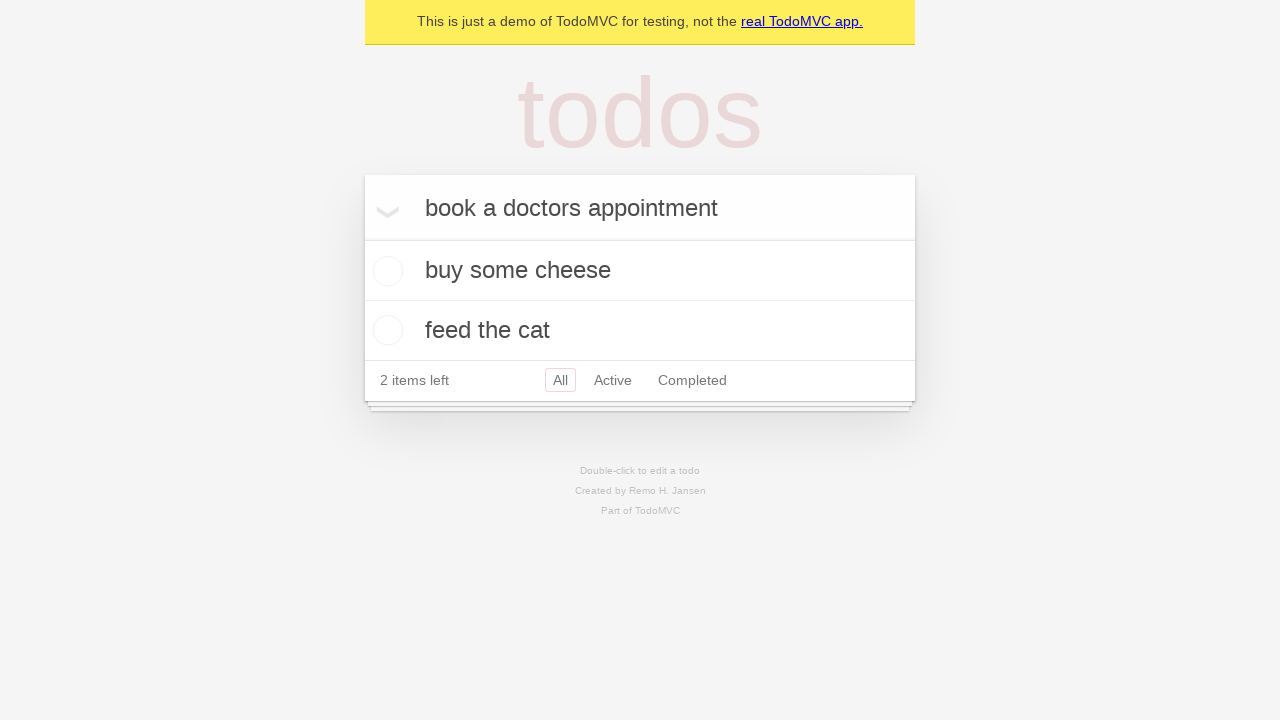

Pressed Enter to create third todo on internal:attr=[placeholder="What needs to be done?"i]
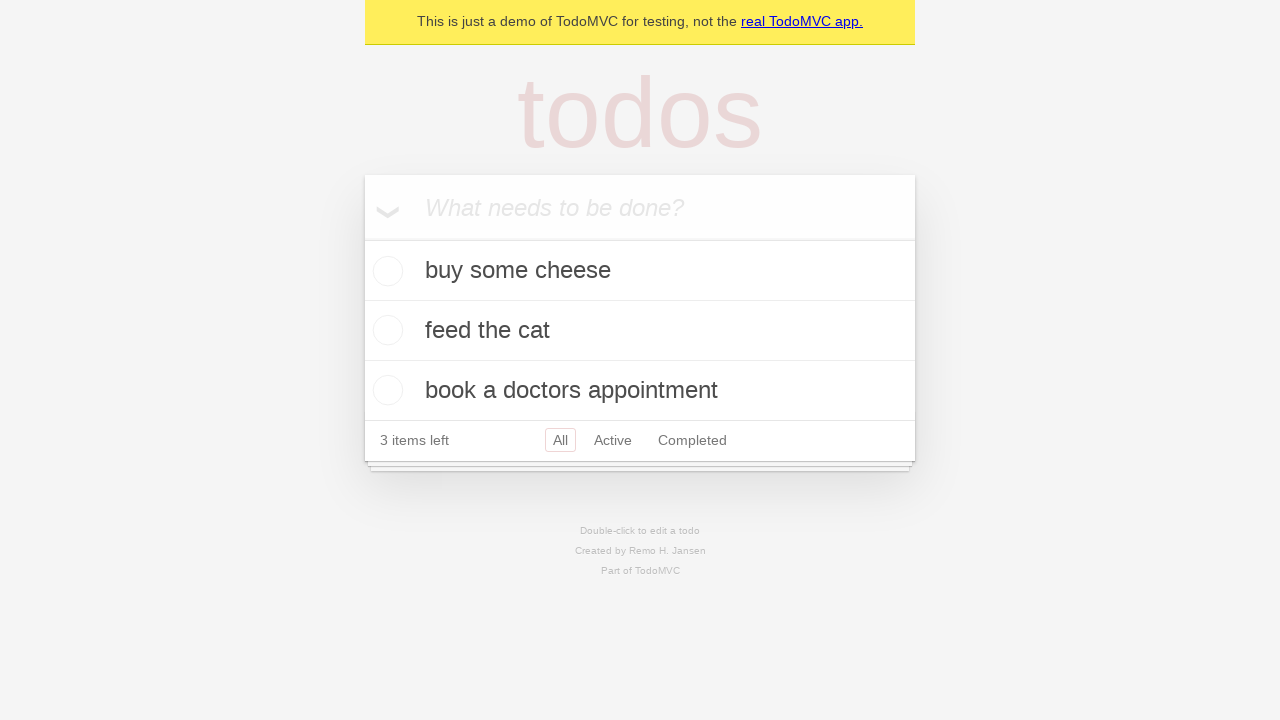

Double-clicked second todo to enter edit mode at (640, 331) on internal:testid=[data-testid="todo-item"s] >> nth=1
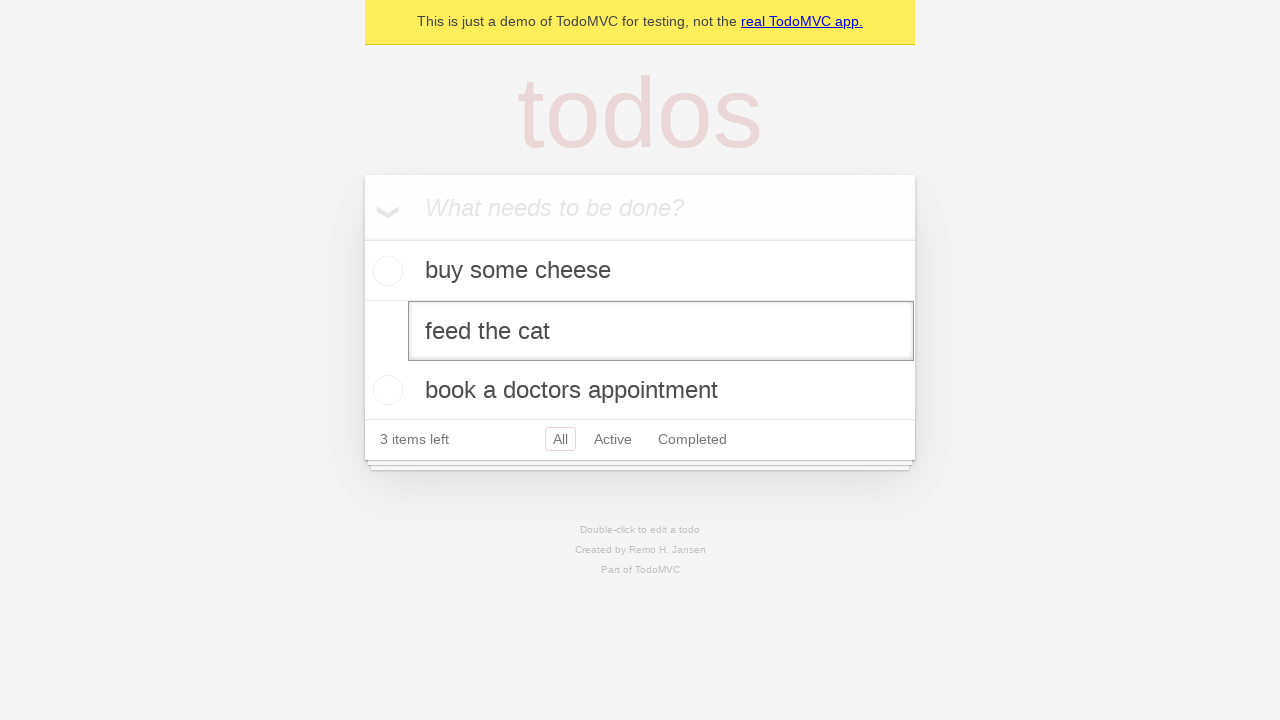

Filled edit textbox with 'buy some sausages' on internal:testid=[data-testid="todo-item"s] >> nth=1 >> internal:role=textbox[nam
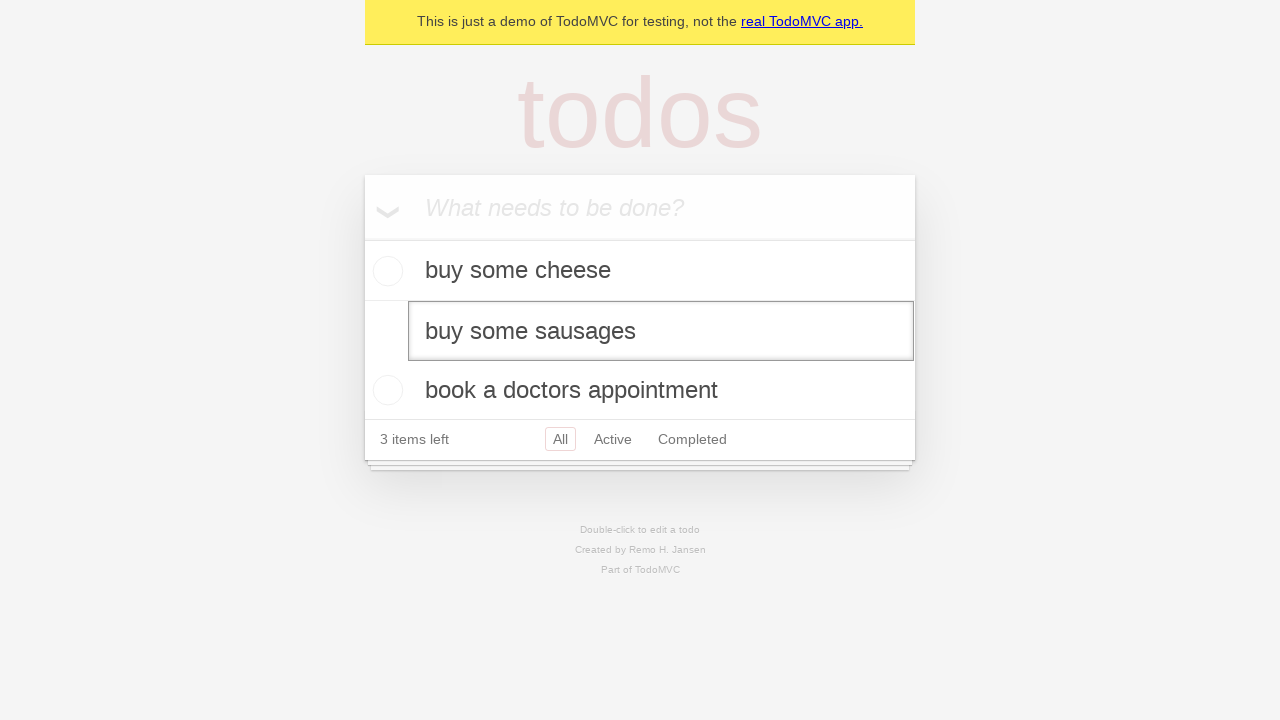

Dispatched blur event to save edits on todo item
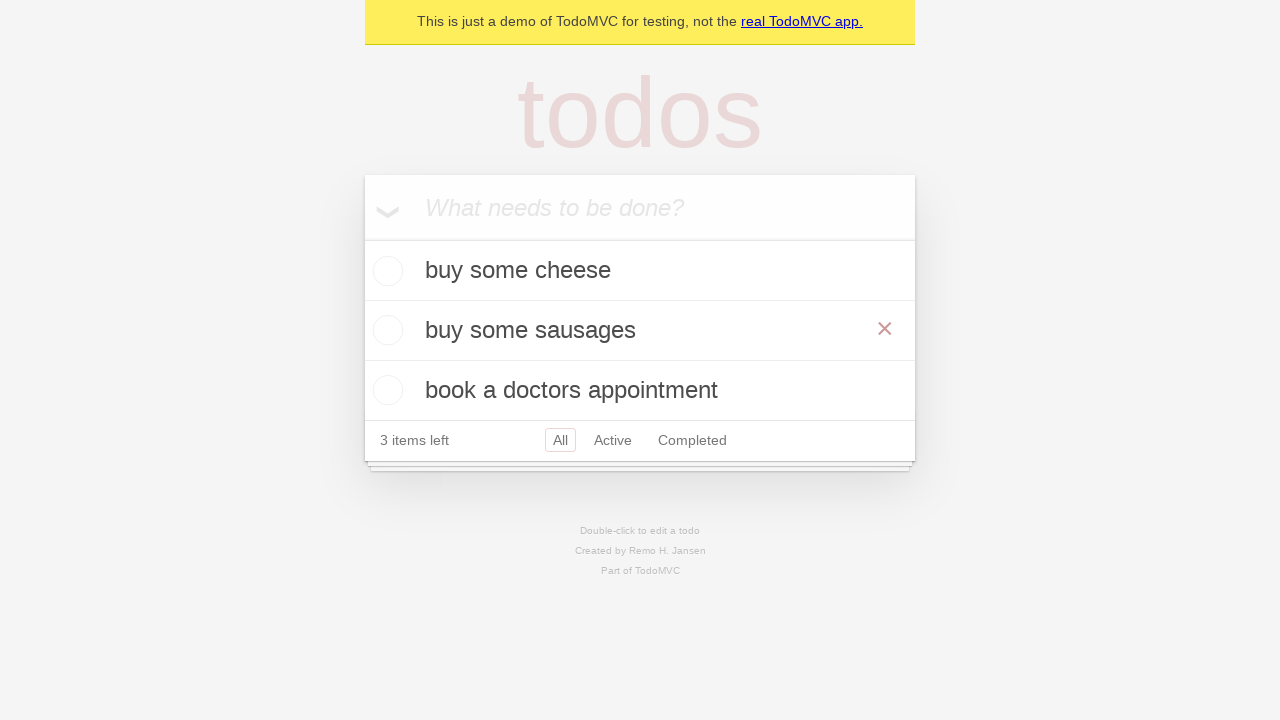

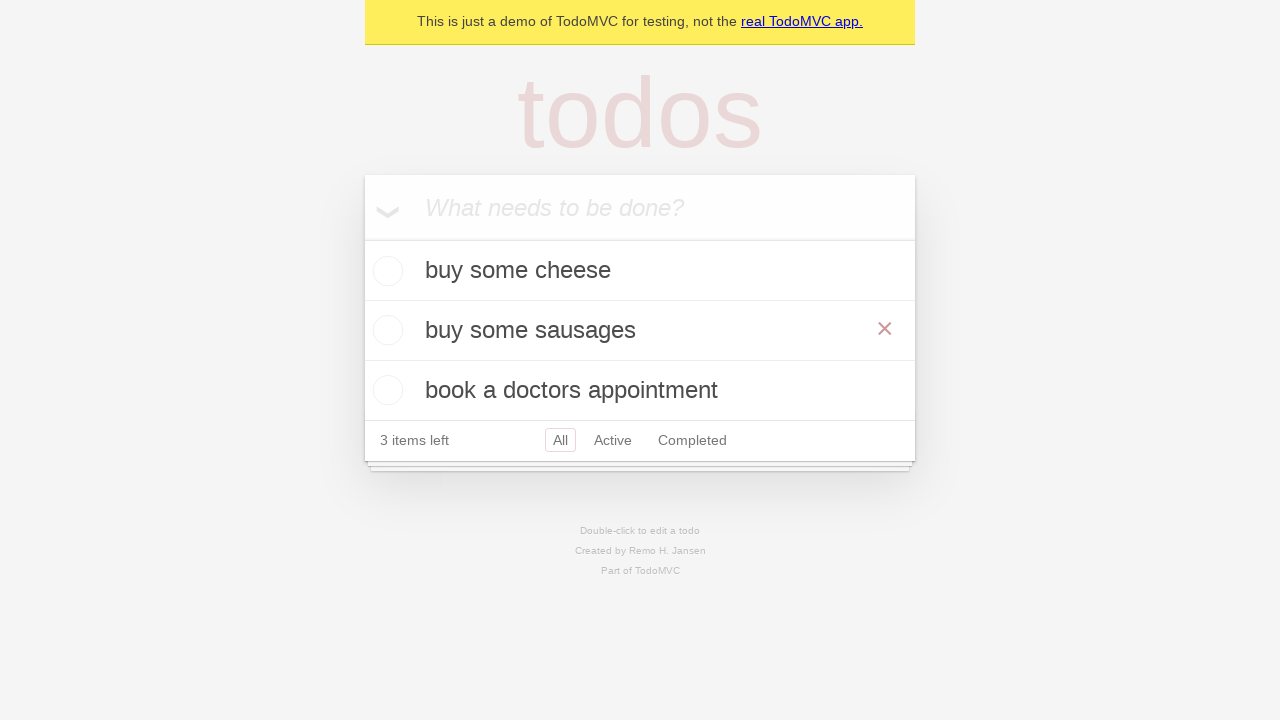